Tests tooltip functionality by hovering over a button element and verifying the tooltip appears

Starting URL: https://demoqa.com/tool-tips

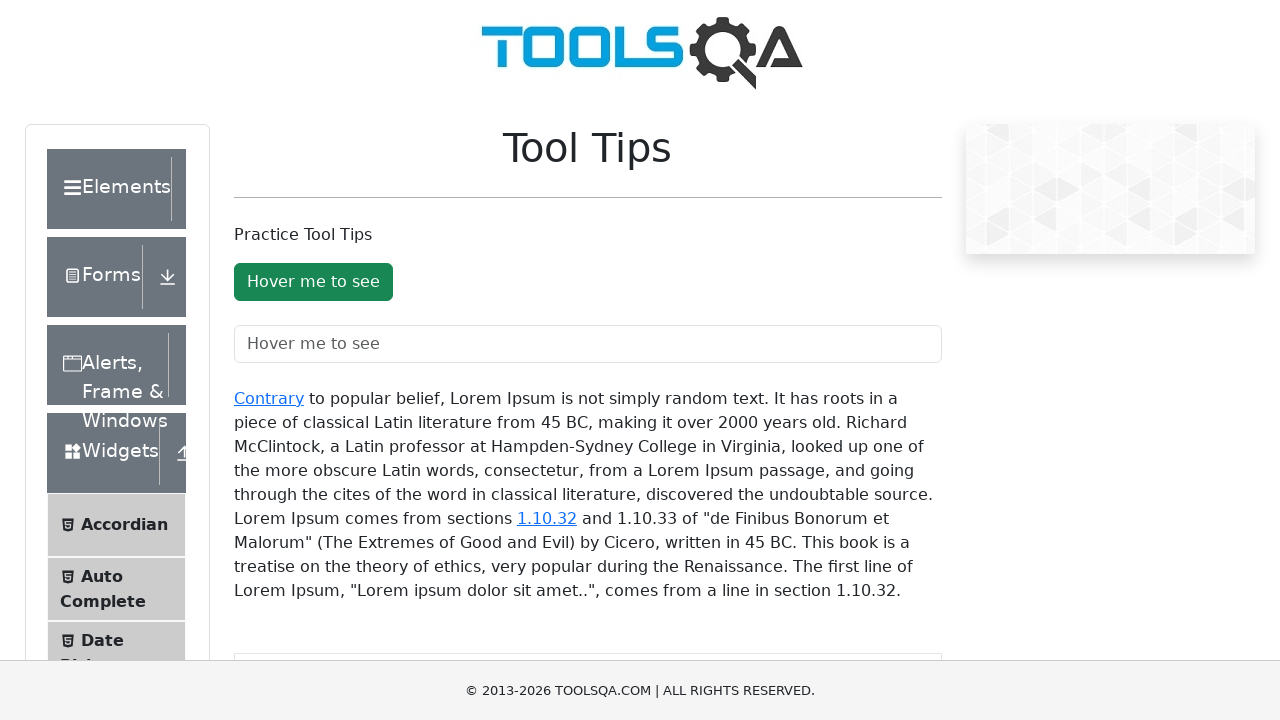

Located tooltip button element
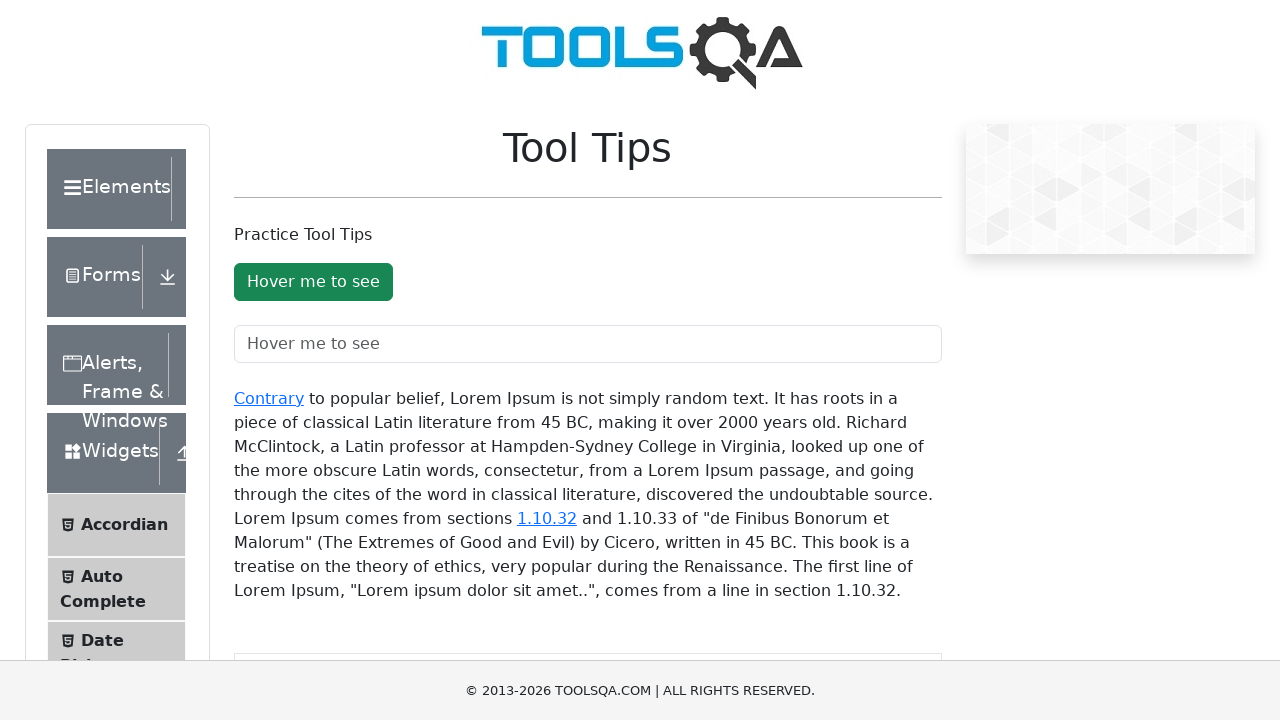

Hovered over tooltip button to trigger tooltip at (313, 282) on xpath=//*[@id='toolTipButton']
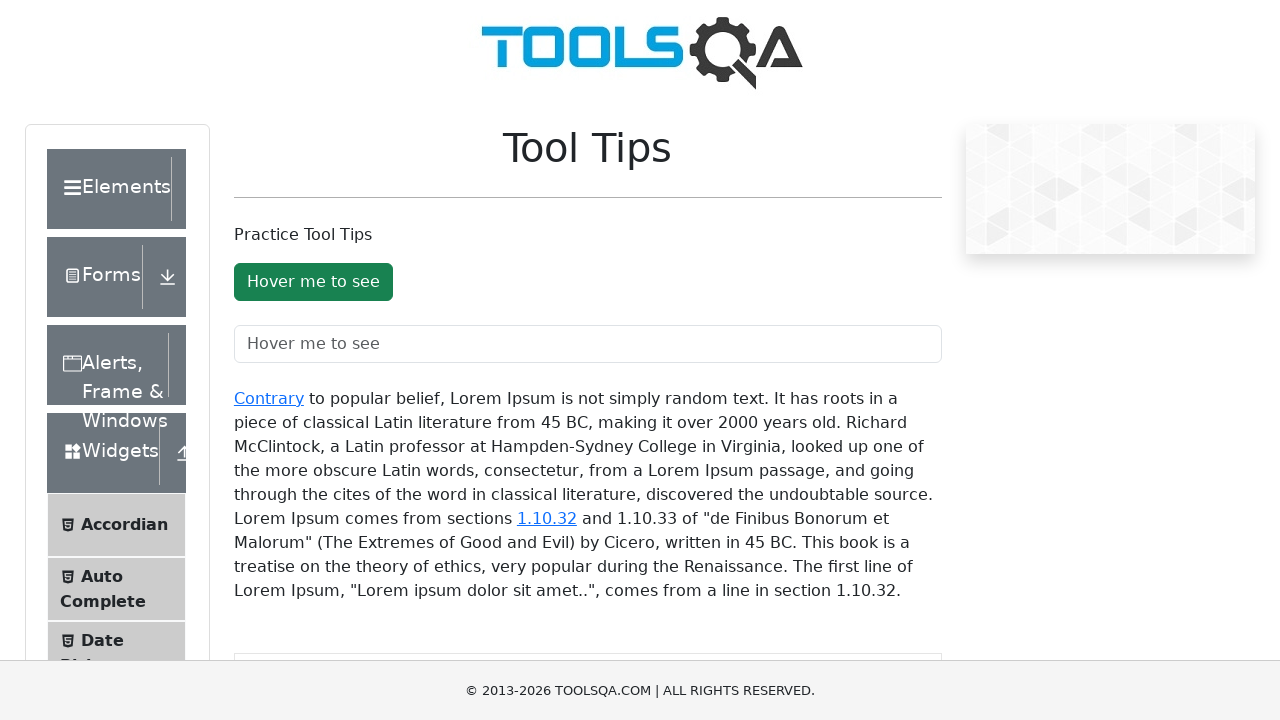

Waited 500ms for tooltip to appear
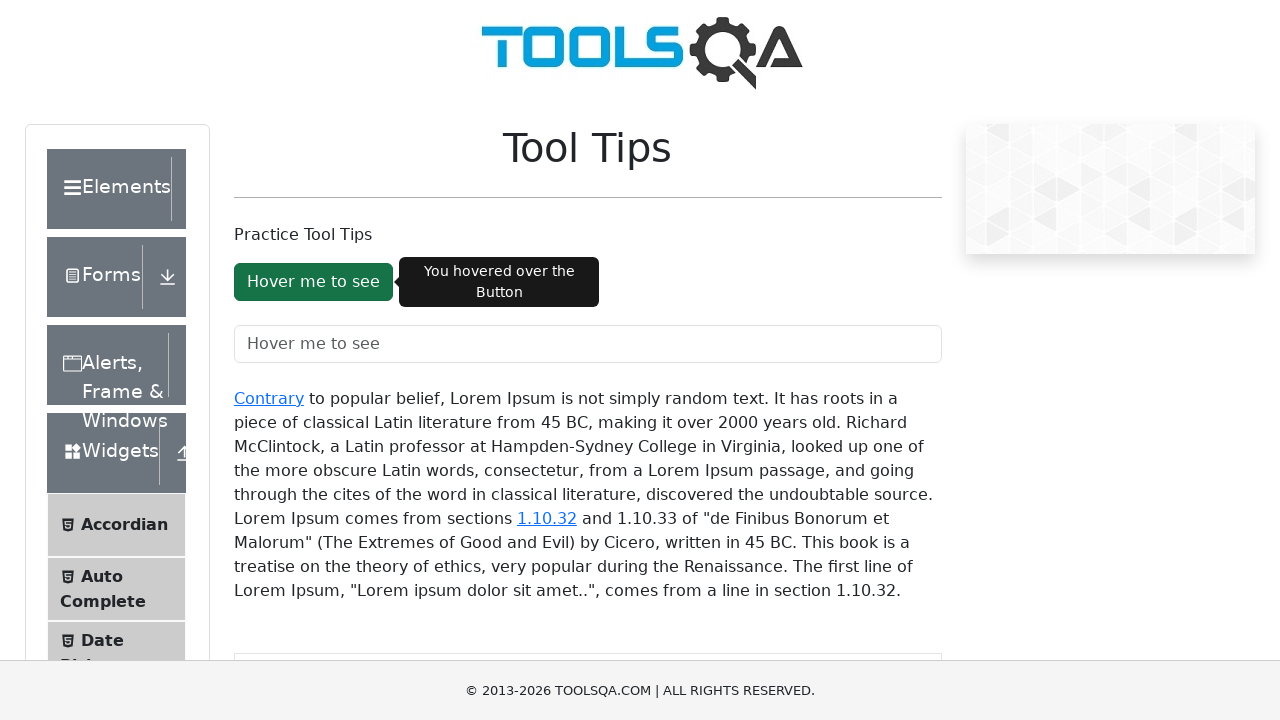

Verified tooltip is visible on the page
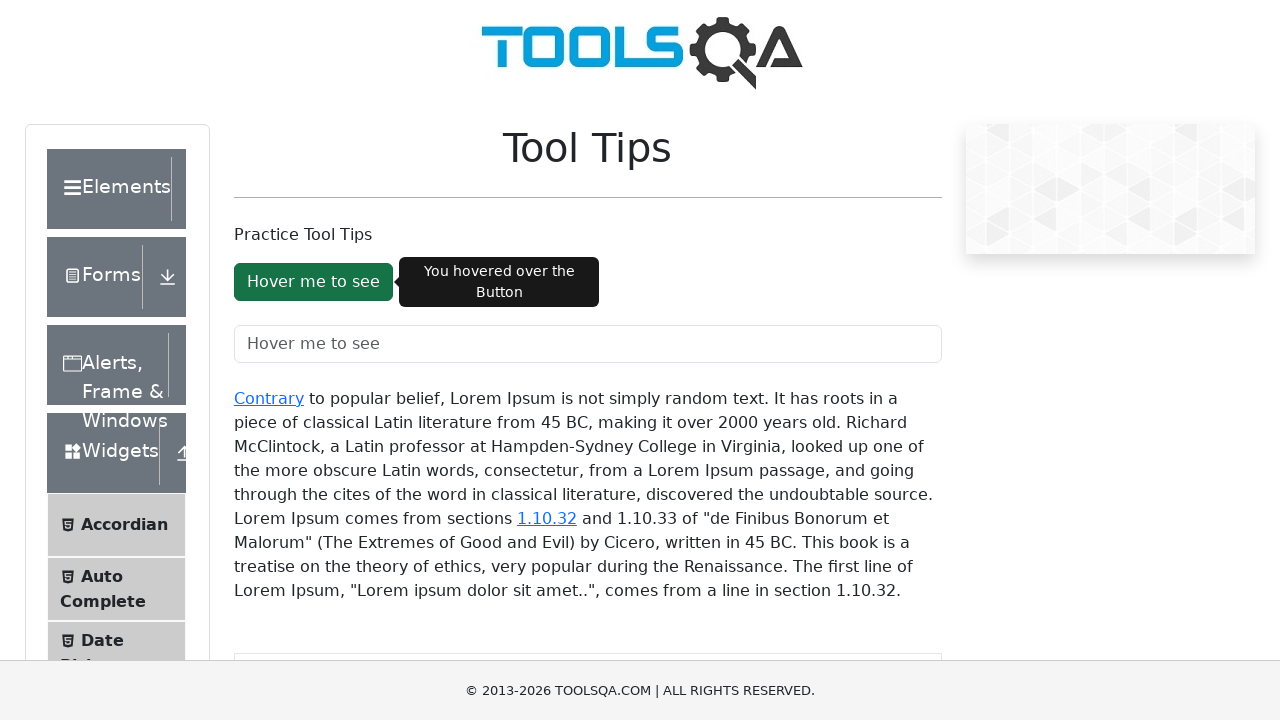

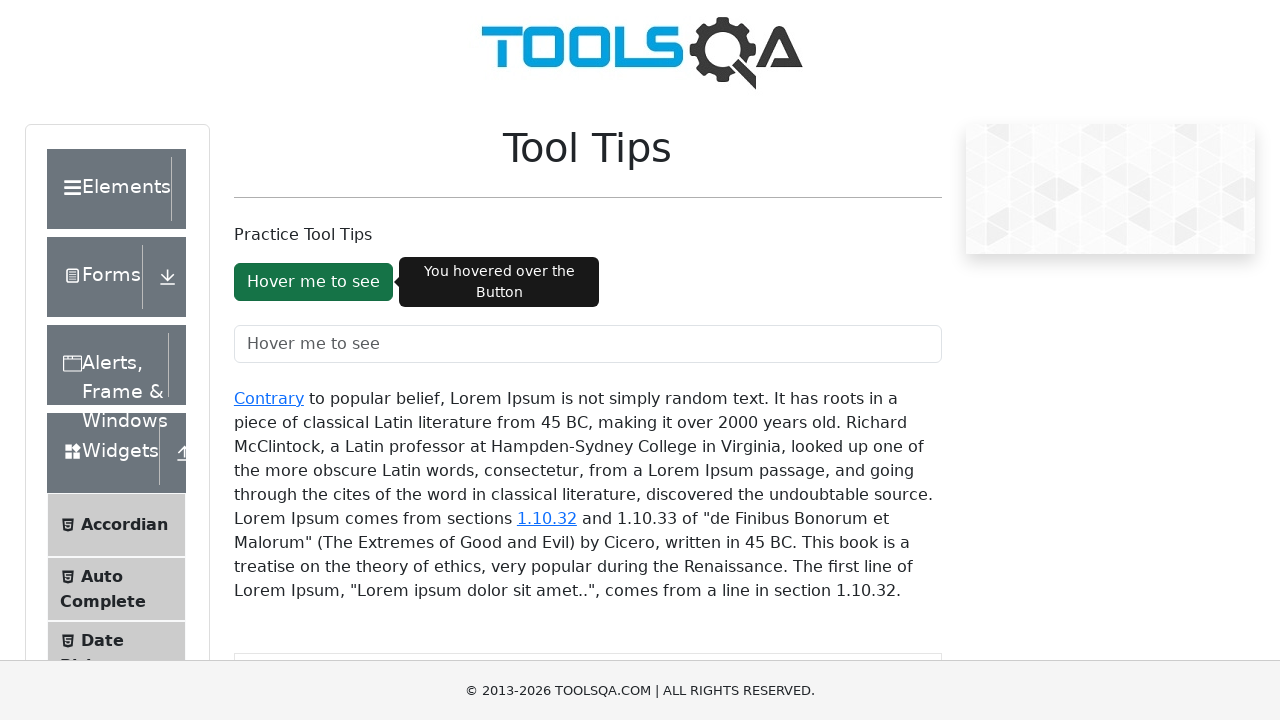